Tests that an entry ad modal appears when navigating to the Entry Ad page

Starting URL: https://the-internet.herokuapp.com/

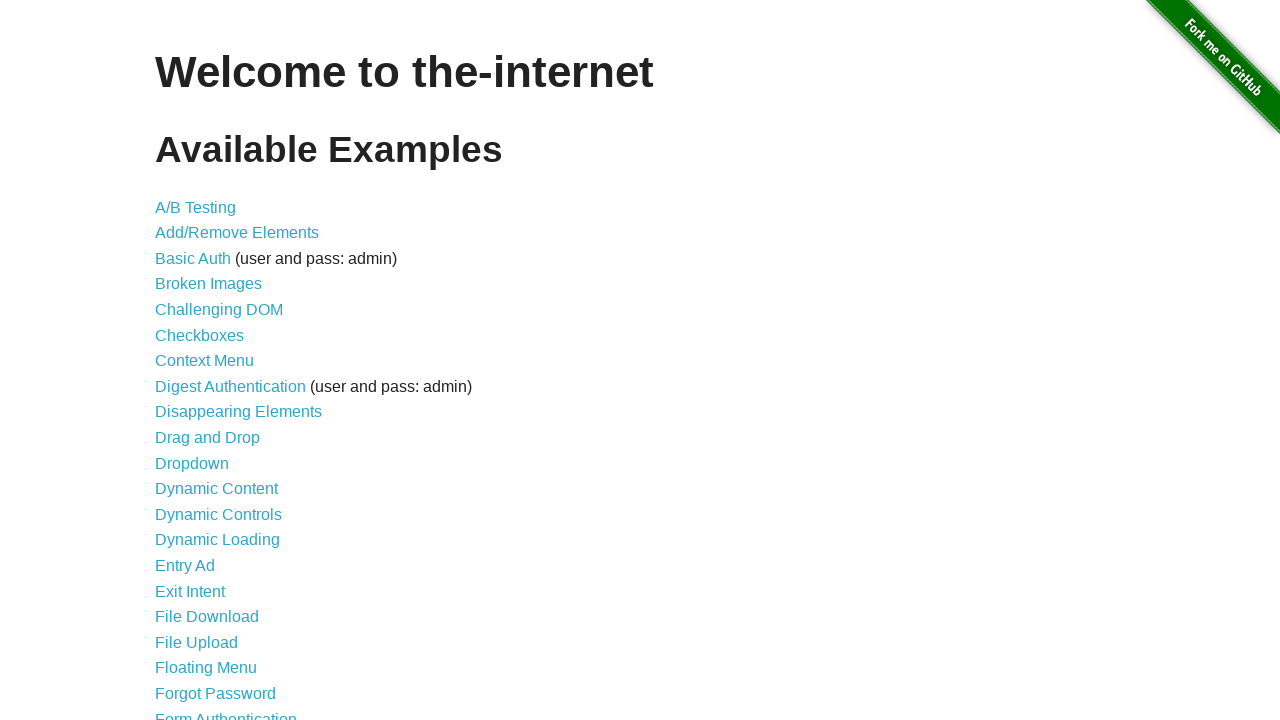

Clicked on 'Entry Ad' link to navigate to Entry Ad page at (185, 566) on internal:role=link[name="Entry Ad"i]
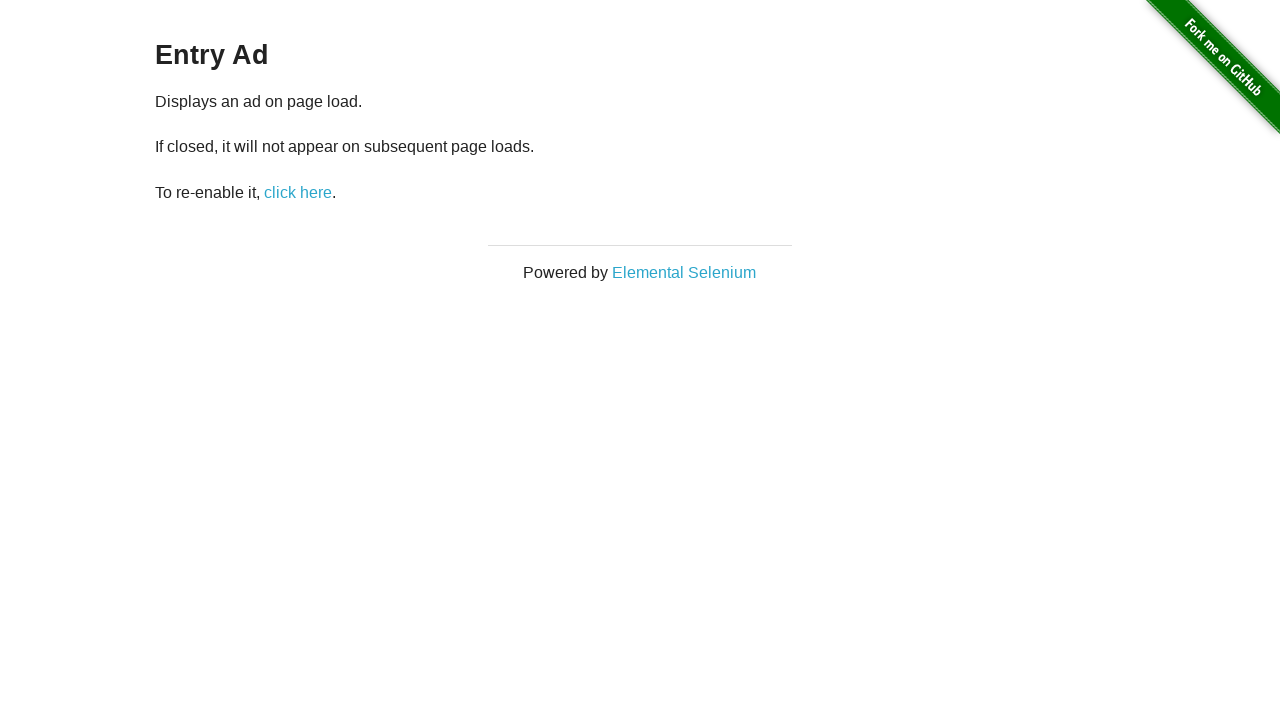

Verified that entry ad modal window with heading 'This is a modal window' is visible
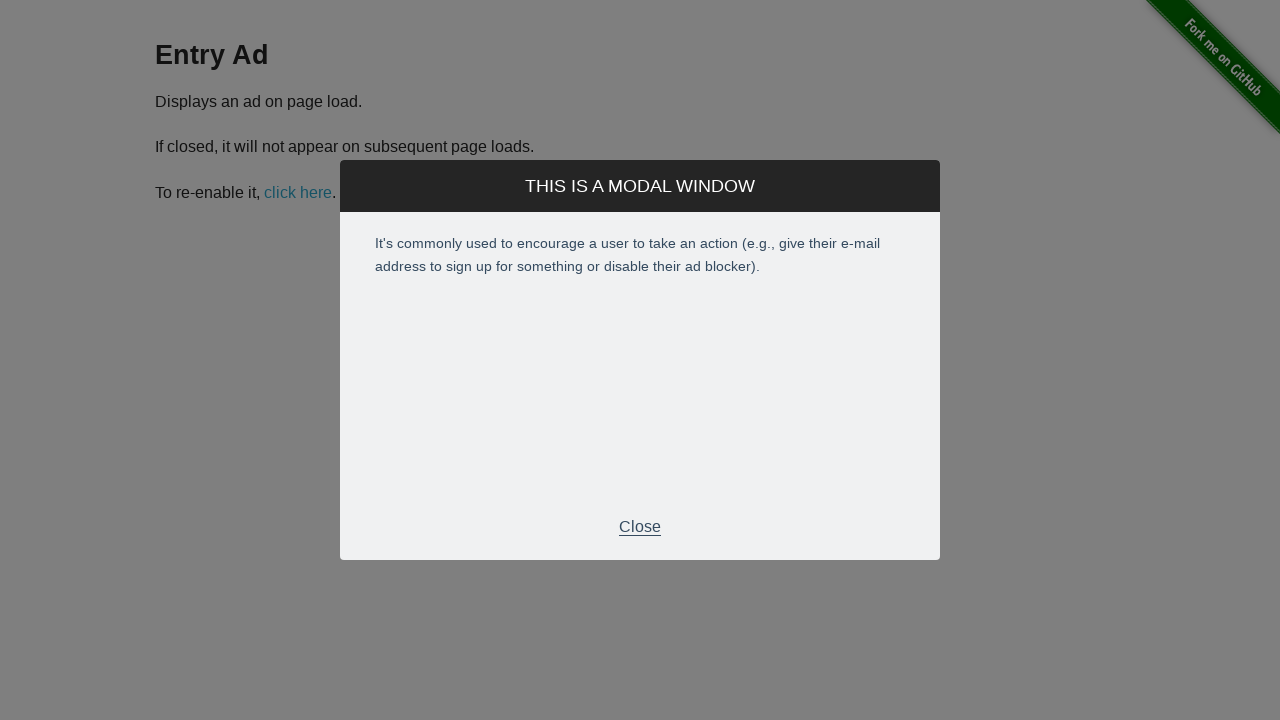

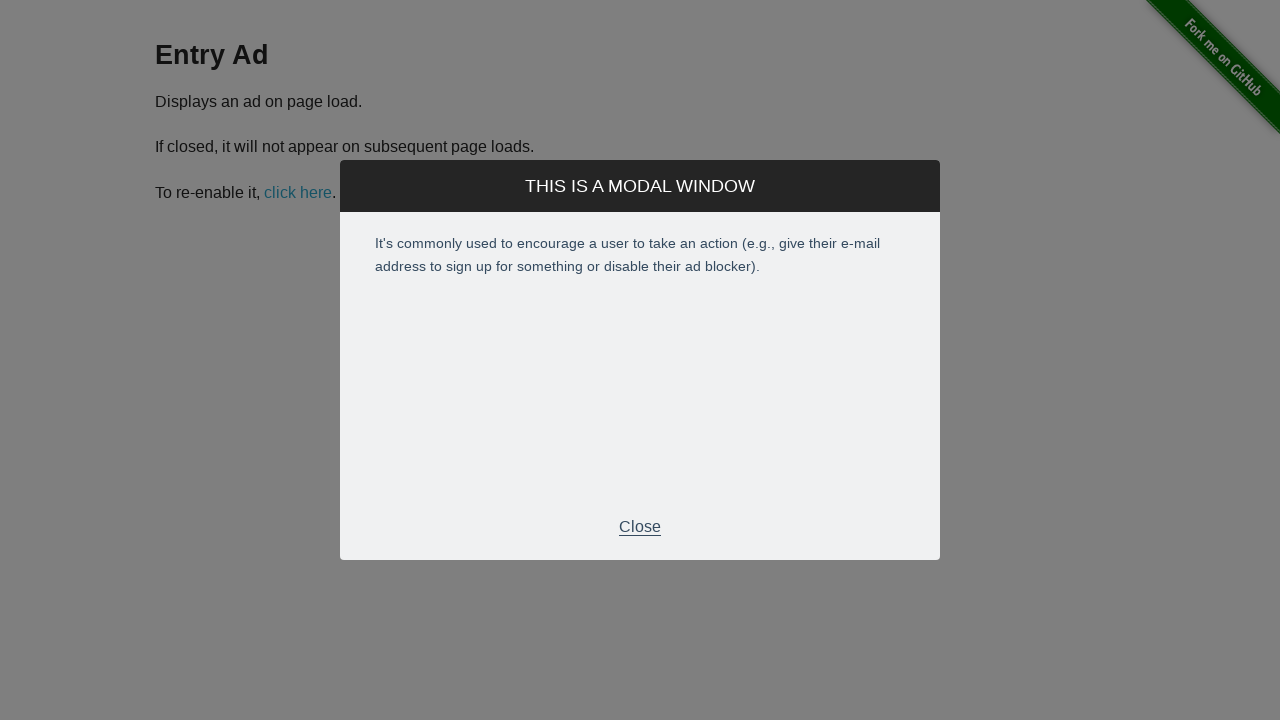